Fills out the student registration form with first name, last name, gender, and phone number, then submits and verifies the result

Starting URL: https://demoqa.com/automation-practice-form

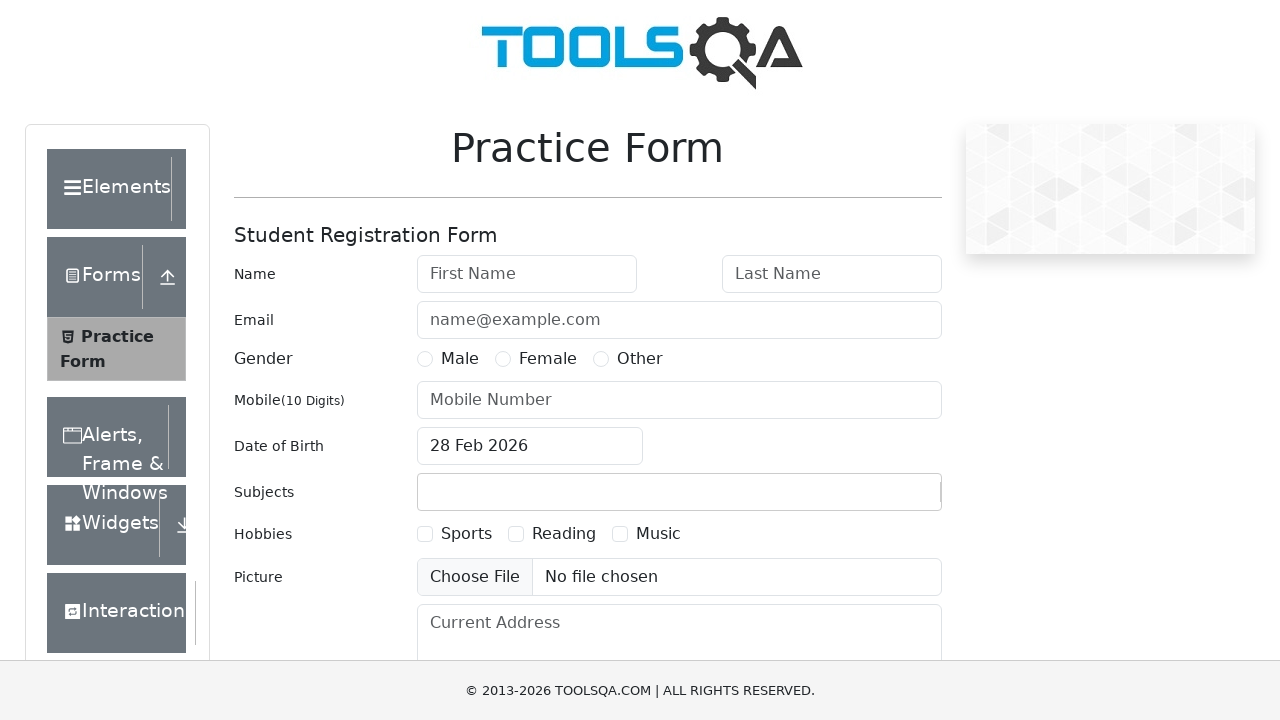

Filled first name field with 'Oleg' on input#firstName
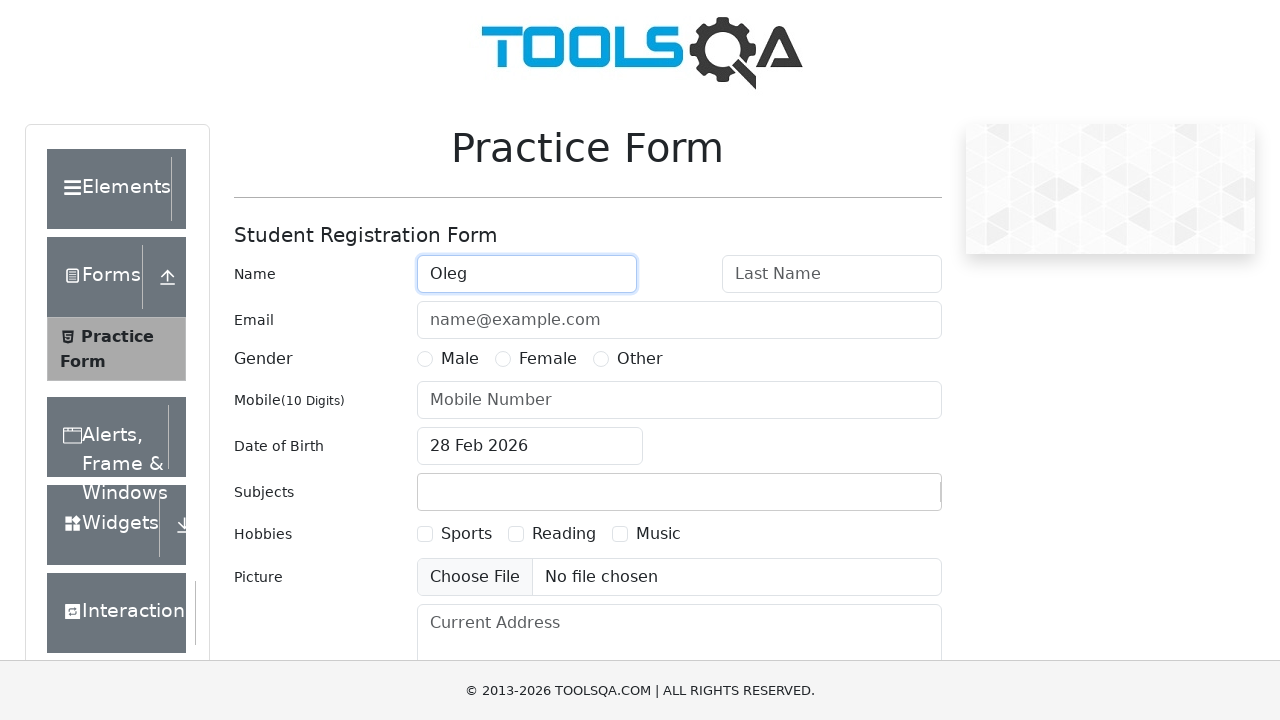

Filled last name field with 'Komarov' on input#lastName
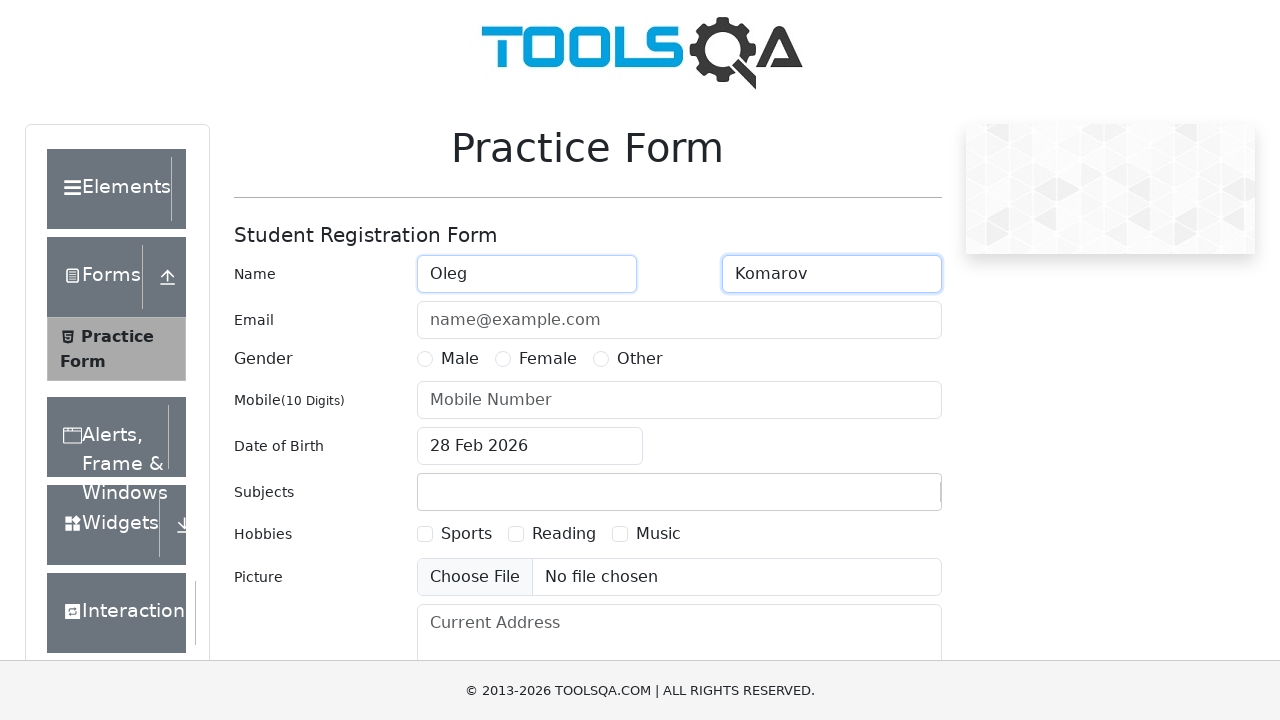

Selected Male gender option at (460, 359) on label[for='gender-radio-1']
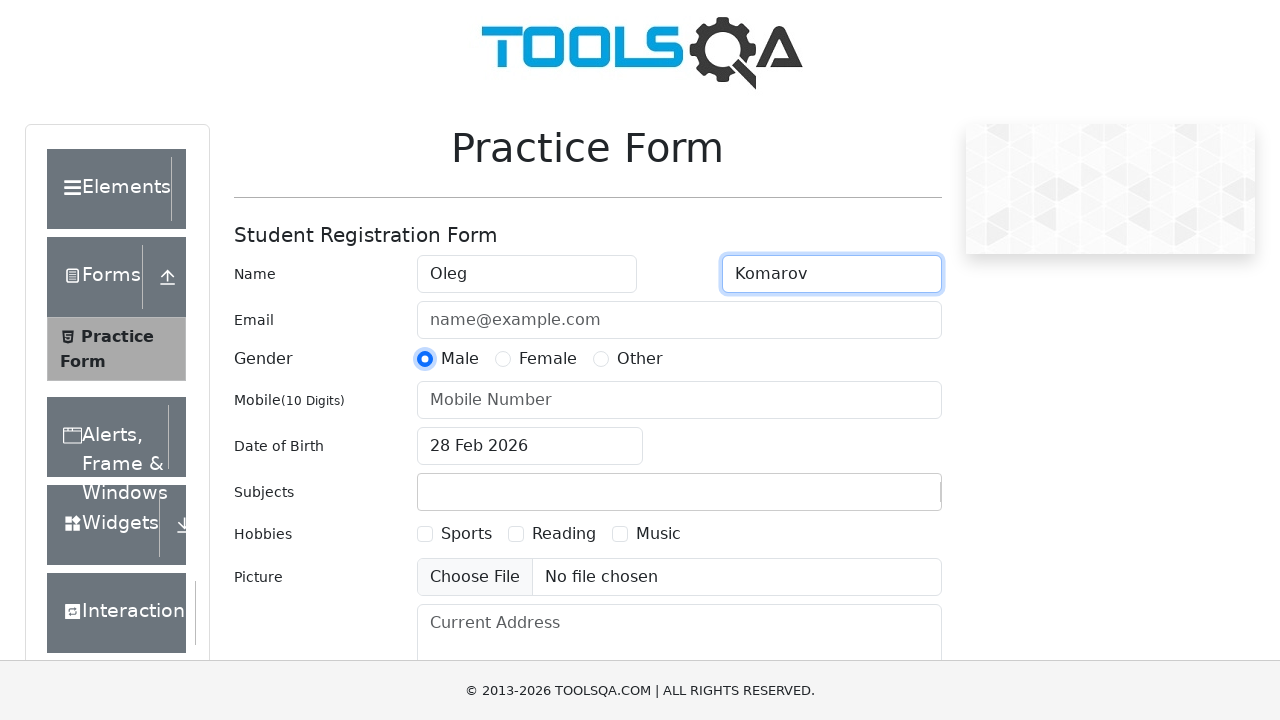

Filled phone number field with '89991114488' on input#userNumber
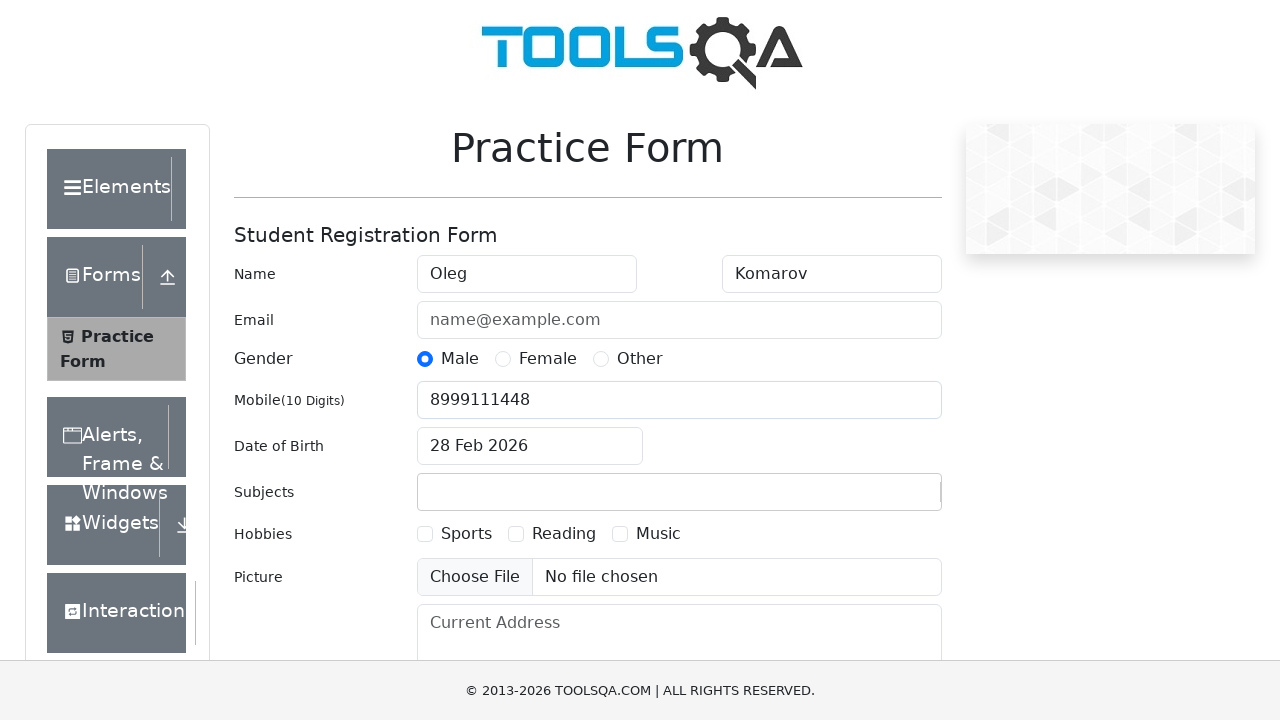

Clicked submit button to submit the form at (885, 499) on #submit
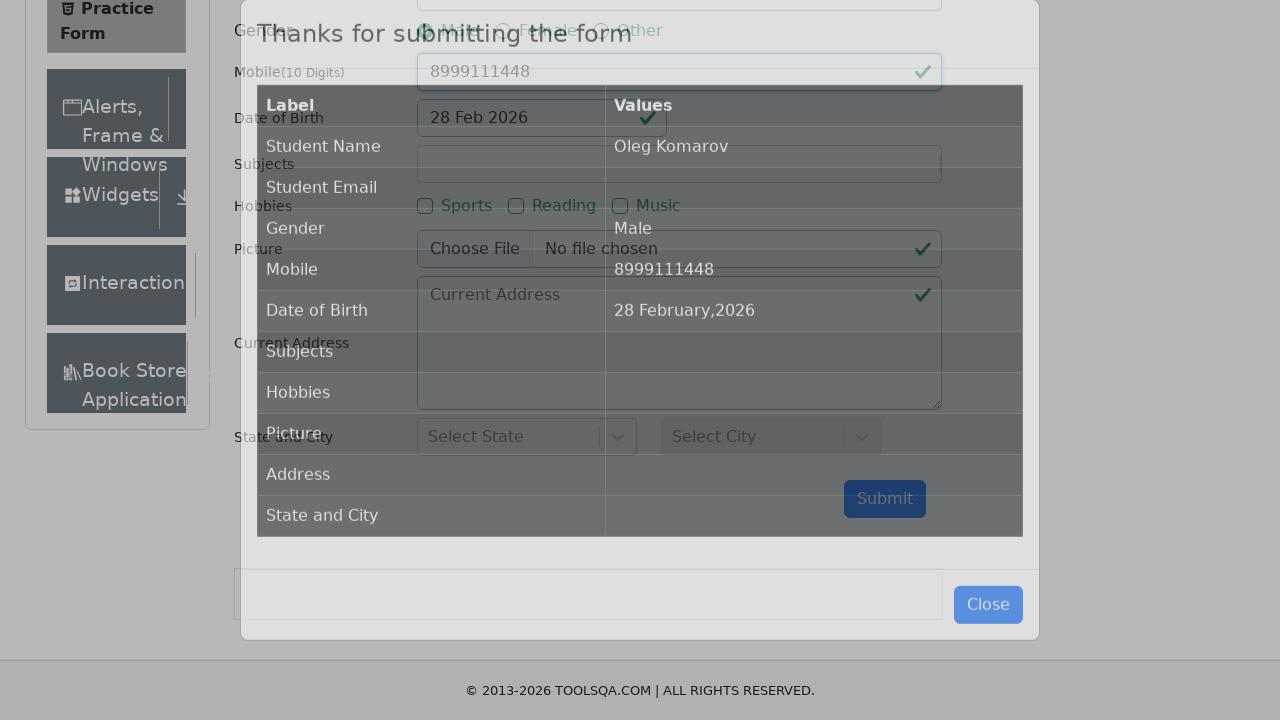

Form submission result loaded
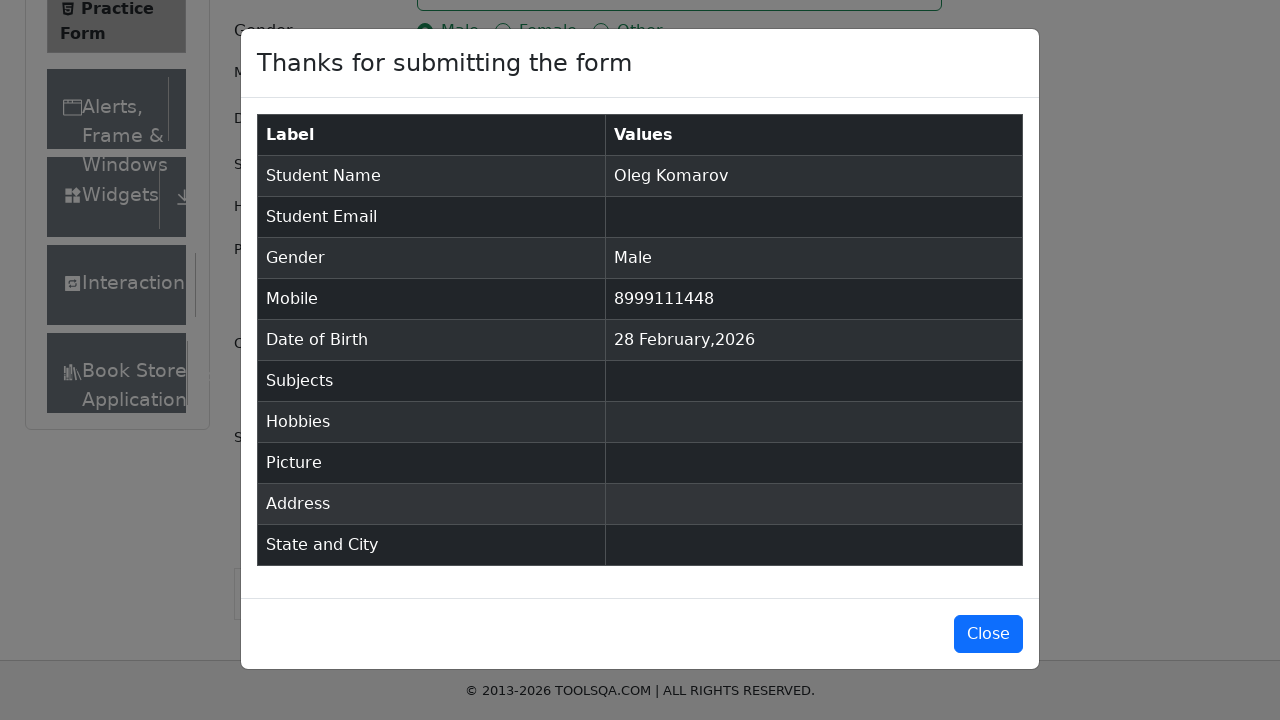

Located student name in results table
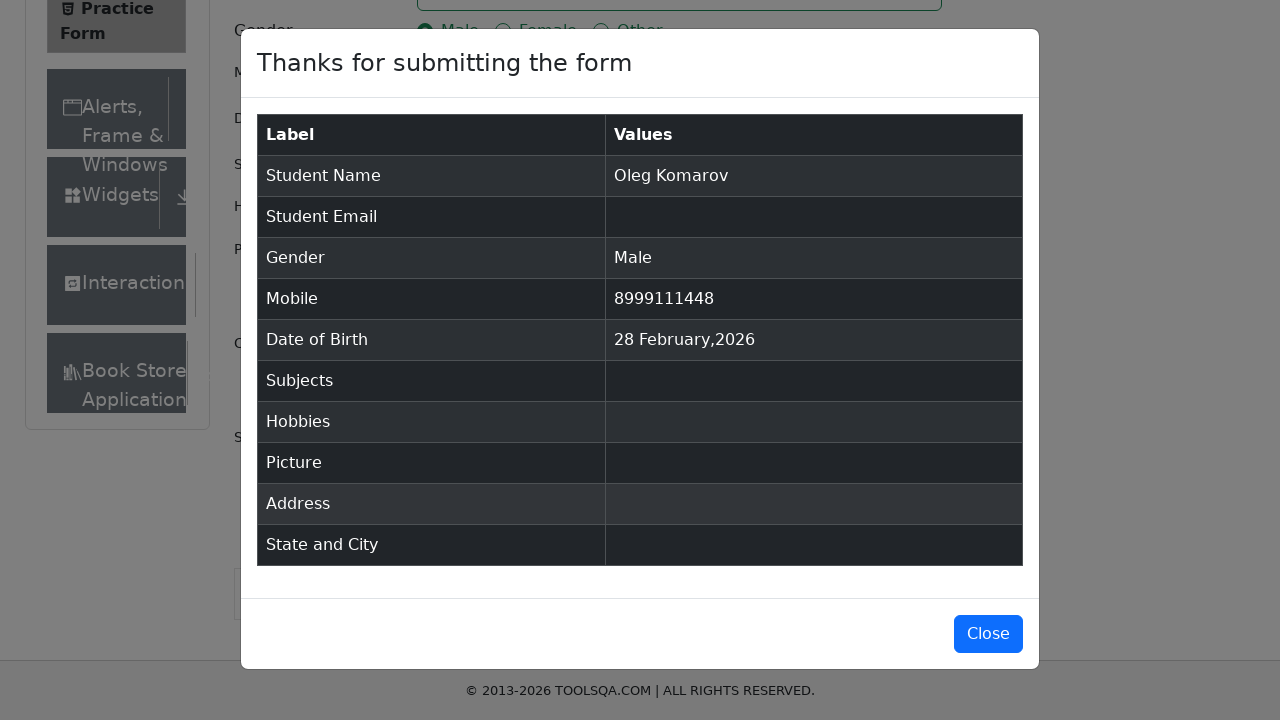

Verified student name 'Oleg Komarov' matches expected result
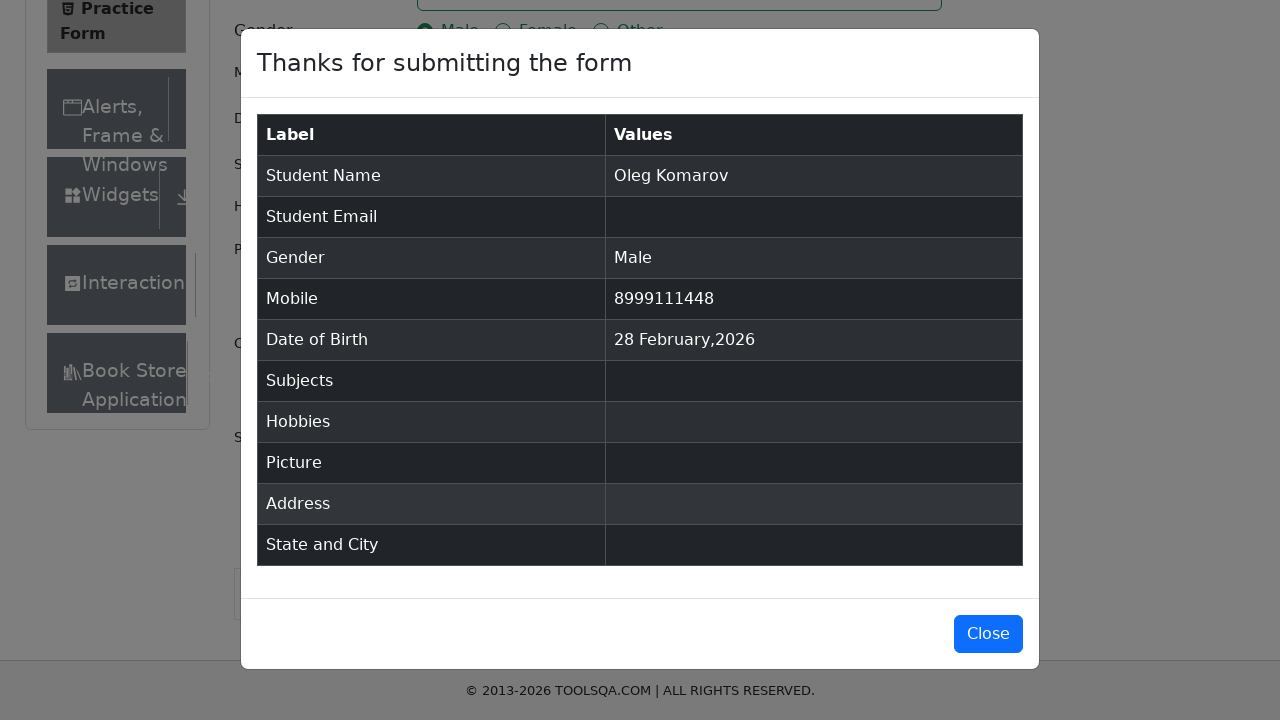

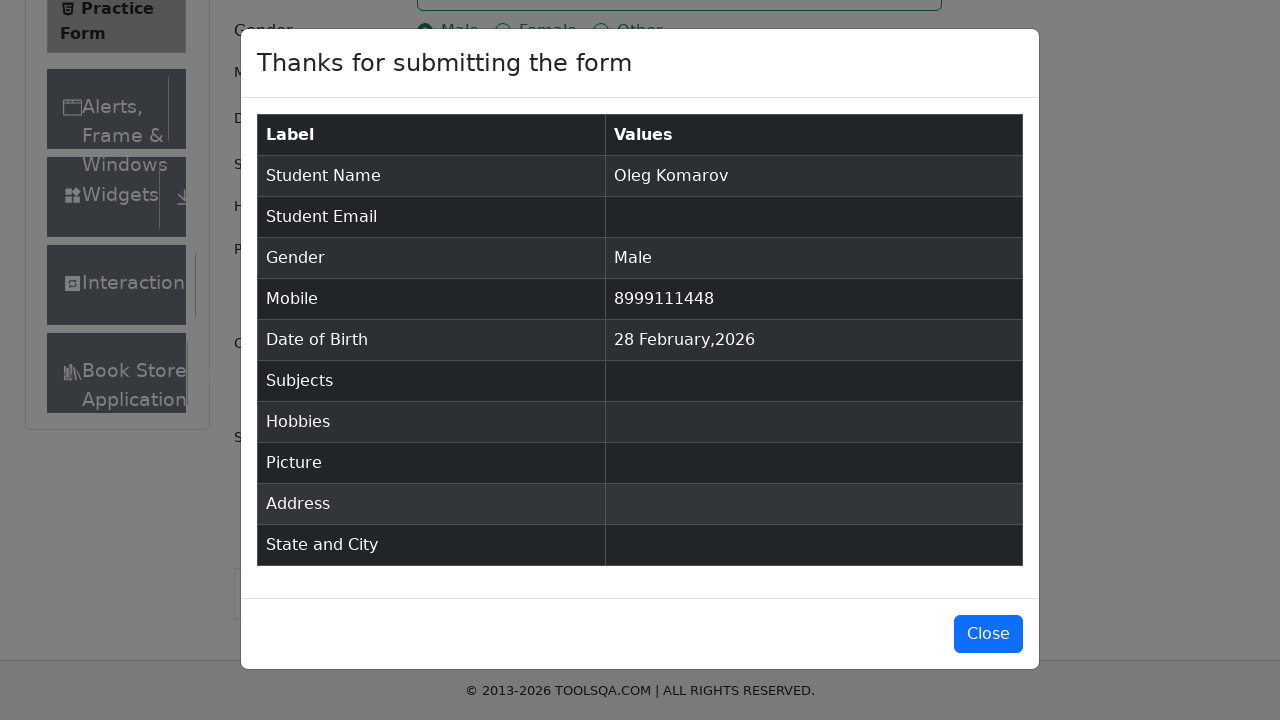